Tests that a todo item is removed if edited with an empty string

Starting URL: https://demo.playwright.dev/todomvc

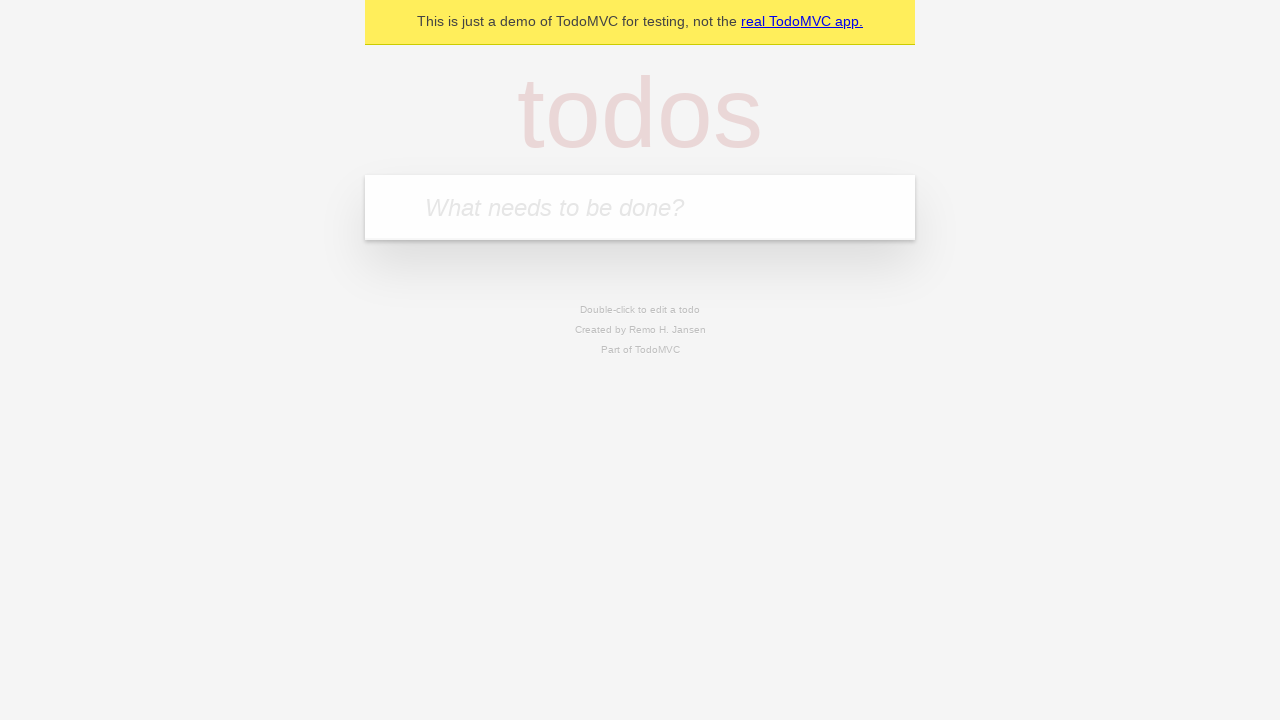

Filled todo input with 'buy some cheese' on internal:attr=[placeholder="What needs to be done?"i]
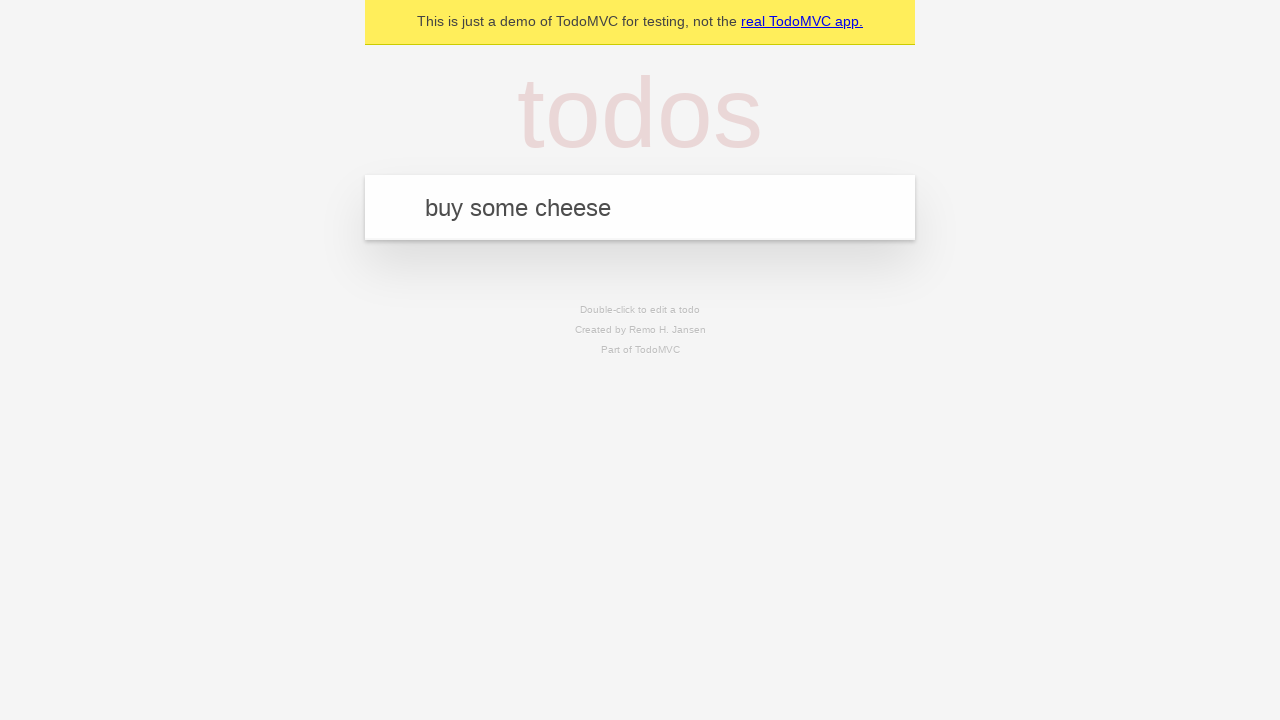

Pressed Enter to create first todo item on internal:attr=[placeholder="What needs to be done?"i]
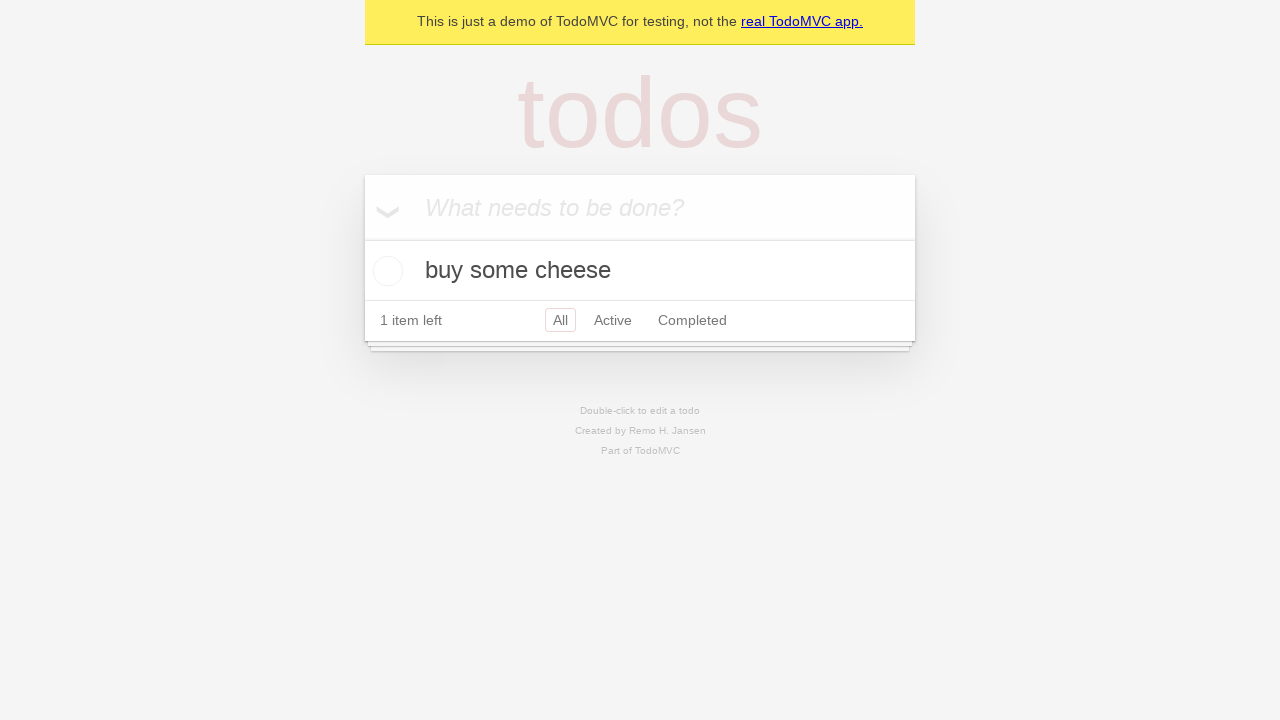

Filled todo input with 'feed the cat' on internal:attr=[placeholder="What needs to be done?"i]
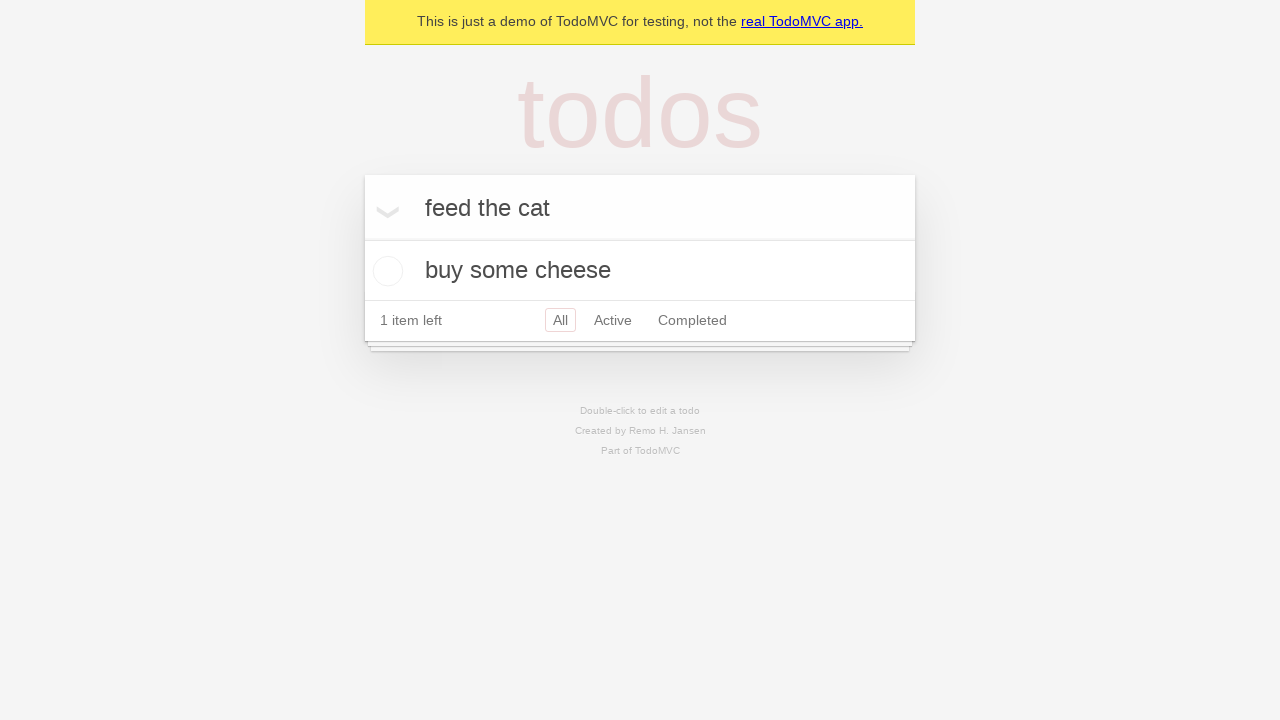

Pressed Enter to create second todo item on internal:attr=[placeholder="What needs to be done?"i]
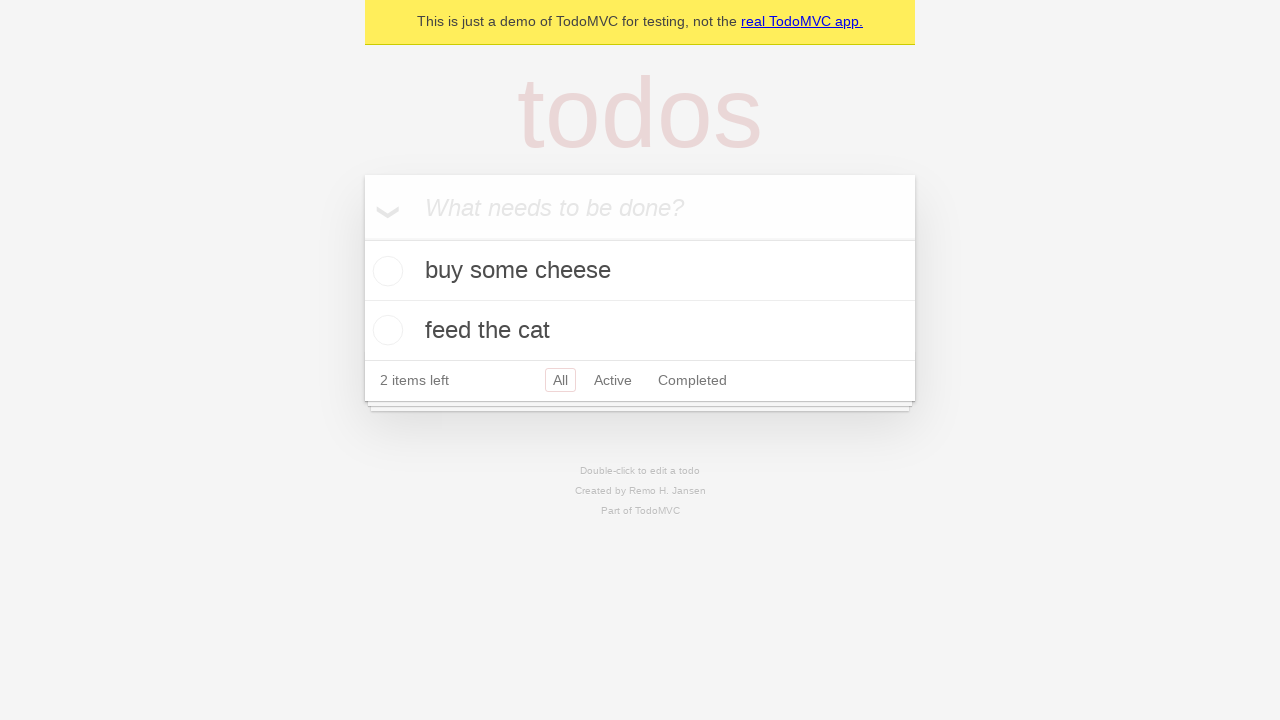

Filled todo input with 'book a doctors appointment' on internal:attr=[placeholder="What needs to be done?"i]
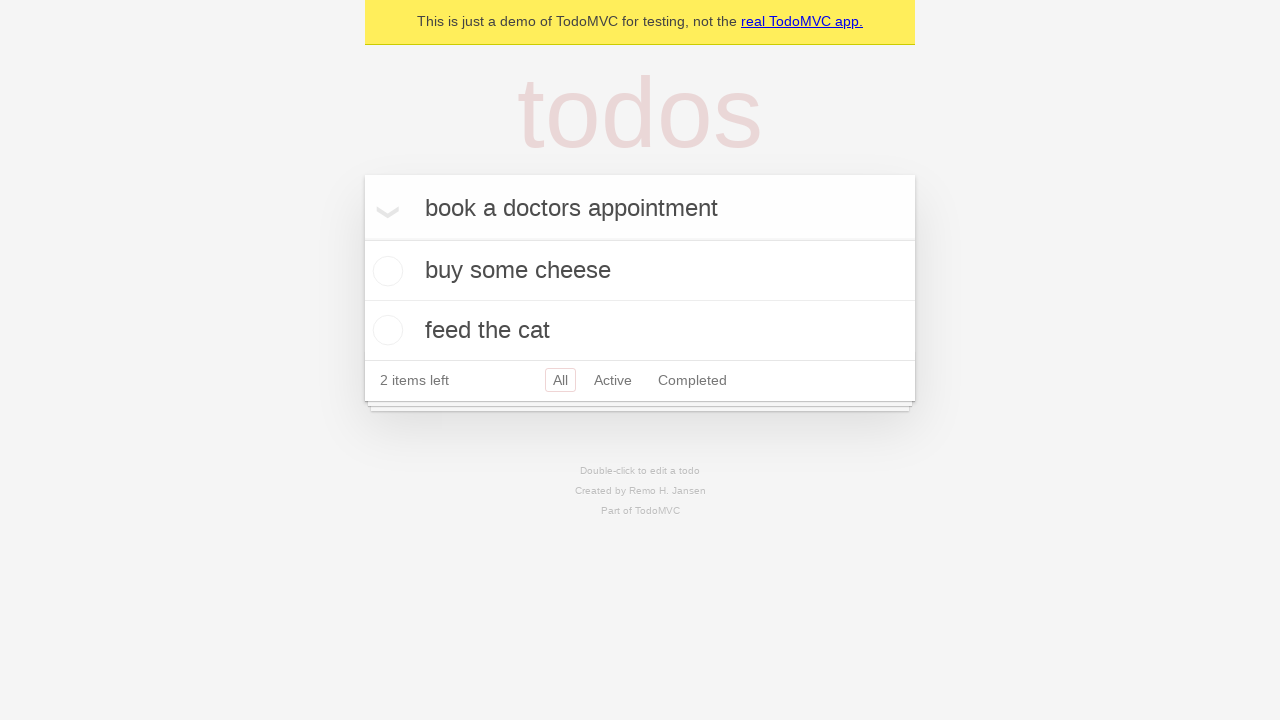

Pressed Enter to create third todo item on internal:attr=[placeholder="What needs to be done?"i]
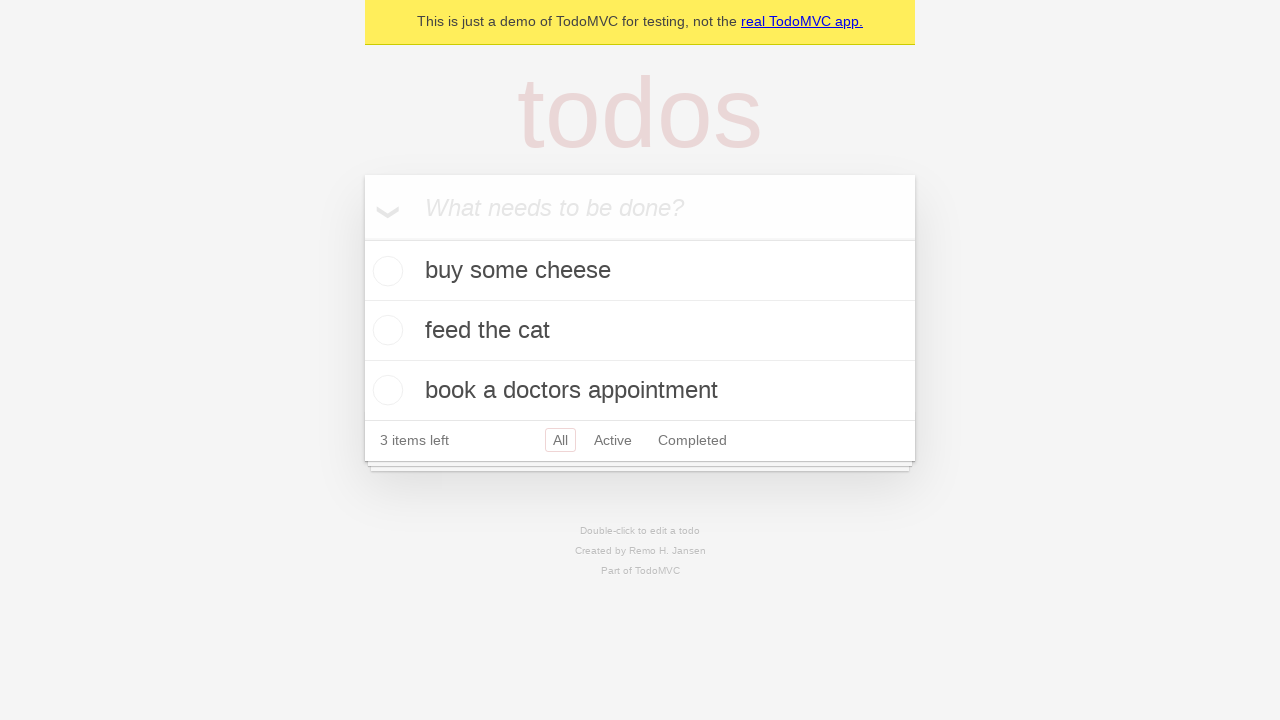

Double-clicked on second todo item to enter edit mode at (640, 331) on internal:testid=[data-testid="todo-item"s] >> nth=1
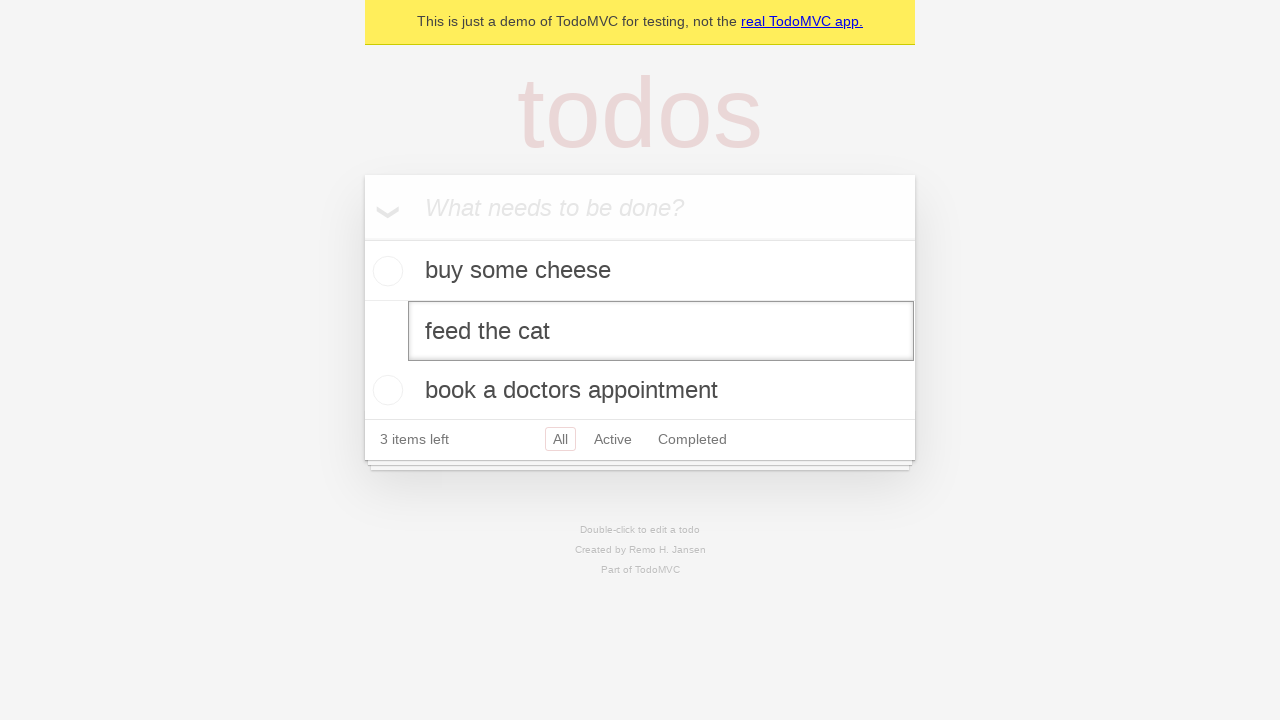

Cleared the edit field by filling with empty string on internal:testid=[data-testid="todo-item"s] >> nth=1 >> internal:role=textbox[nam
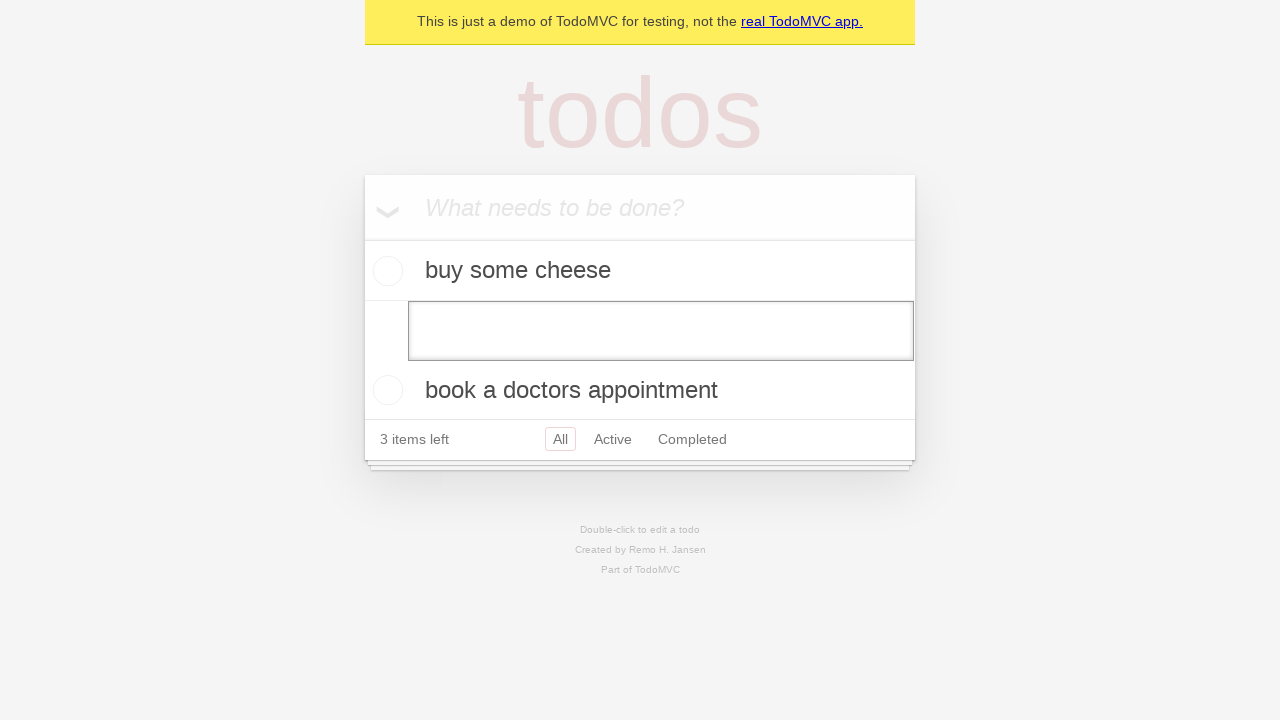

Pressed Enter to confirm edit with empty string, removing the todo item on internal:testid=[data-testid="todo-item"s] >> nth=1 >> internal:role=textbox[nam
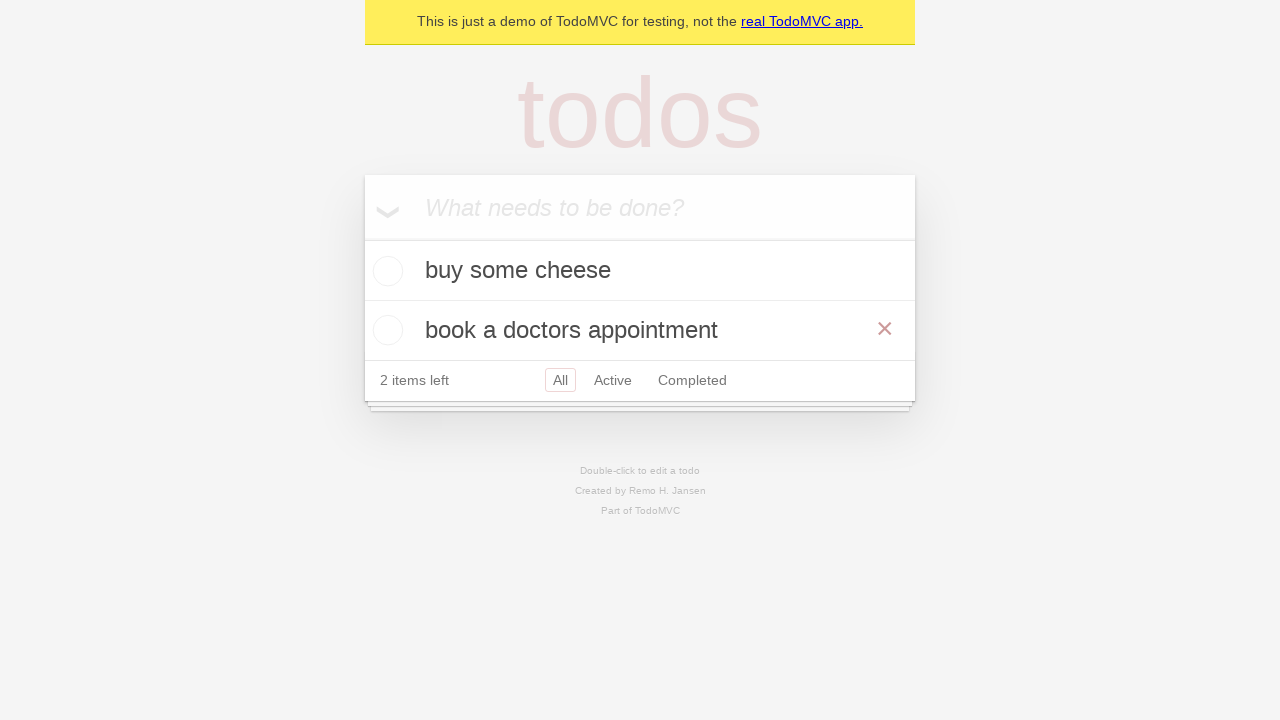

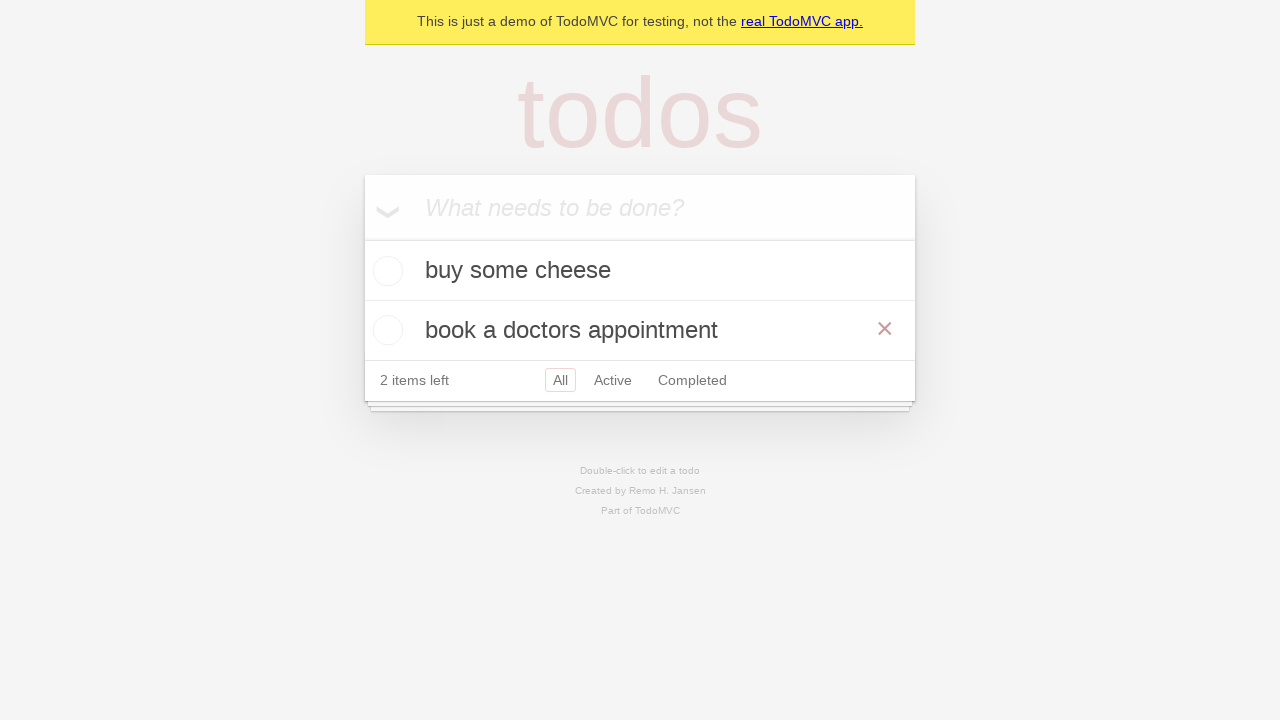